Tests the forgot password functionality by clicking the forgot password link and filling in email, new password, and confirm password fields to reset the password.

Starting URL: https://rahulshettyacademy.com/client

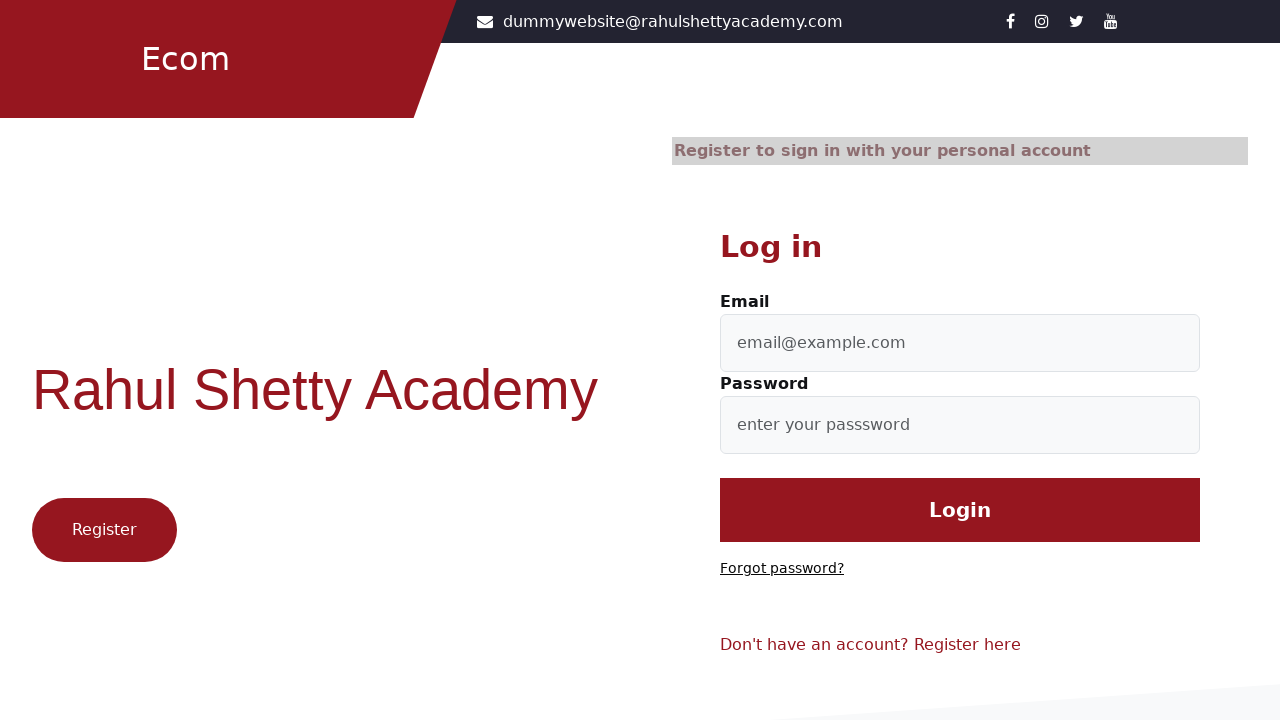

Clicked 'Forgot password?' link at (782, 569) on text=Forgot password?
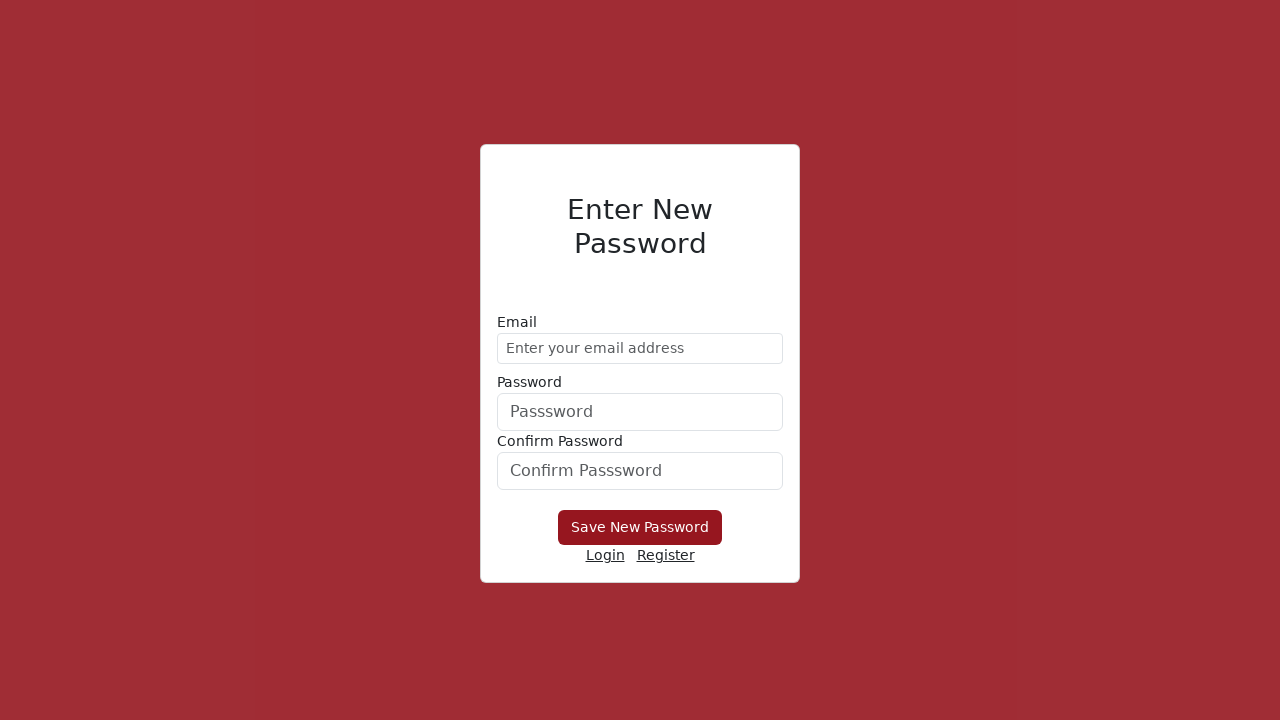

Filled email field with 'demo@gmail.com' on //form/div[1]/input
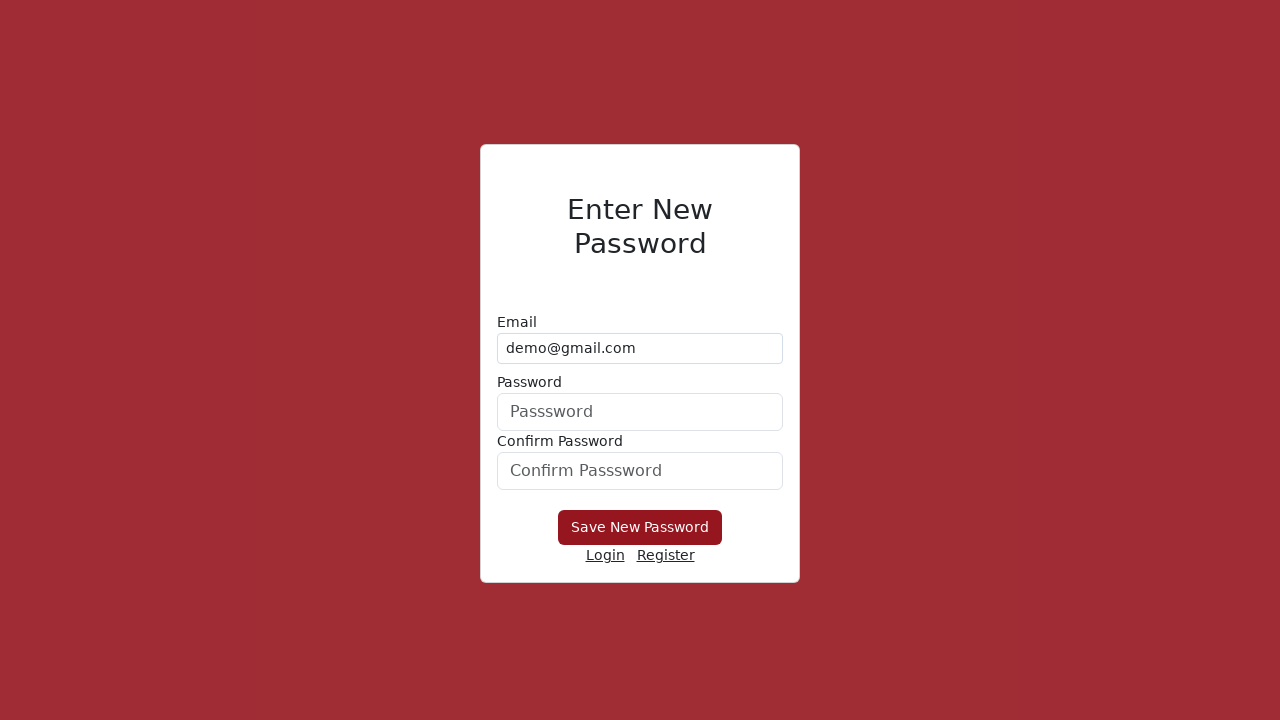

Filled new password field with 'Hello@1234' on form div:nth-child(2) input
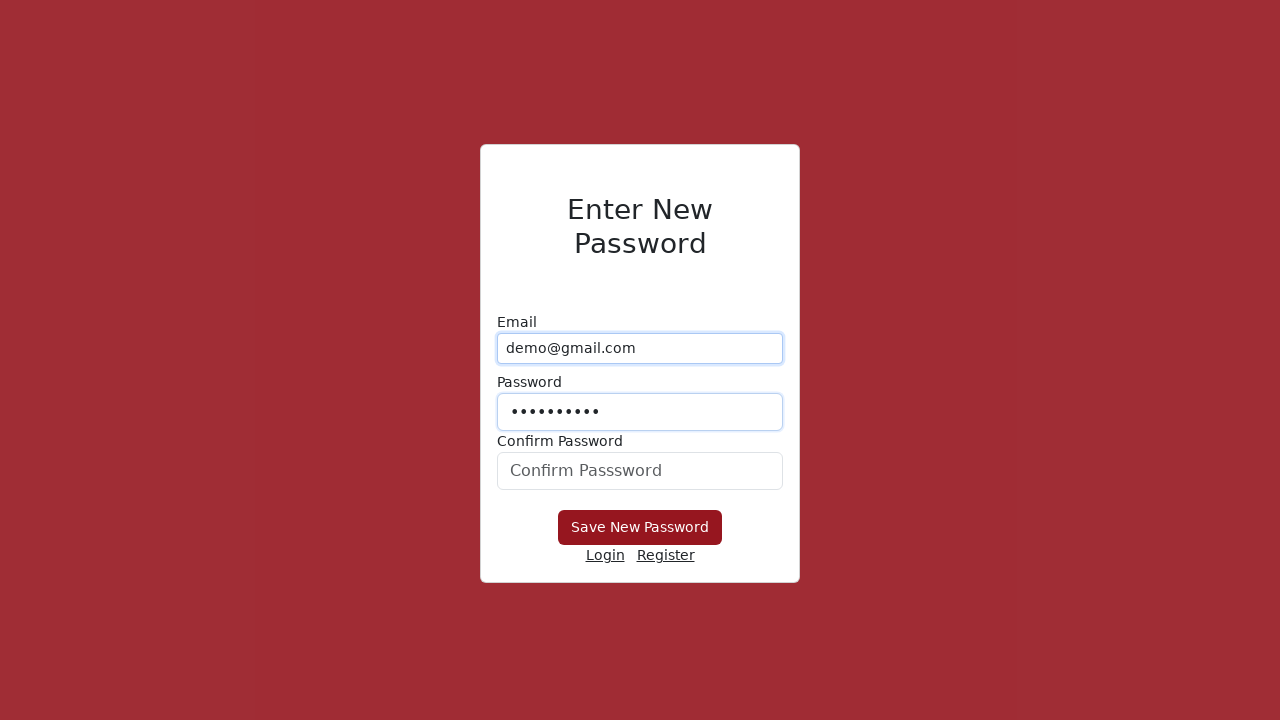

Filled confirm password field with 'Hello@1234' on #confirmPassword
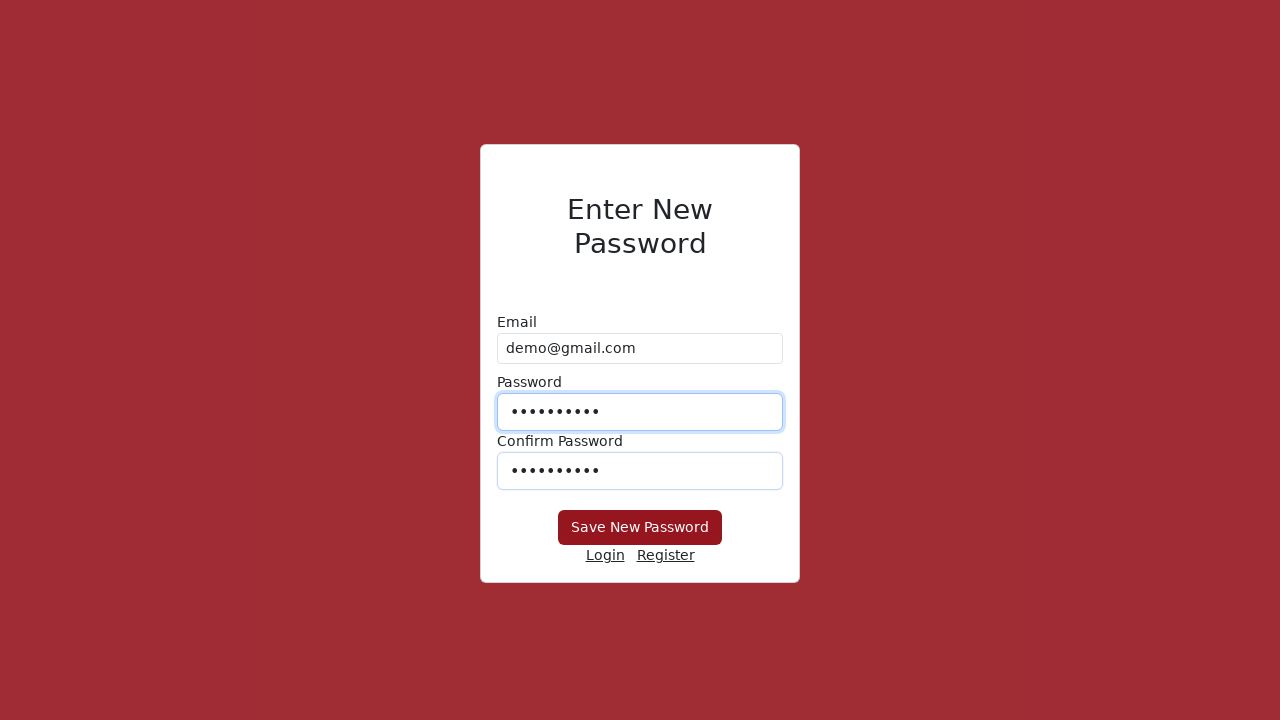

Clicked submit button to reset password at (640, 528) on button[type='submit']
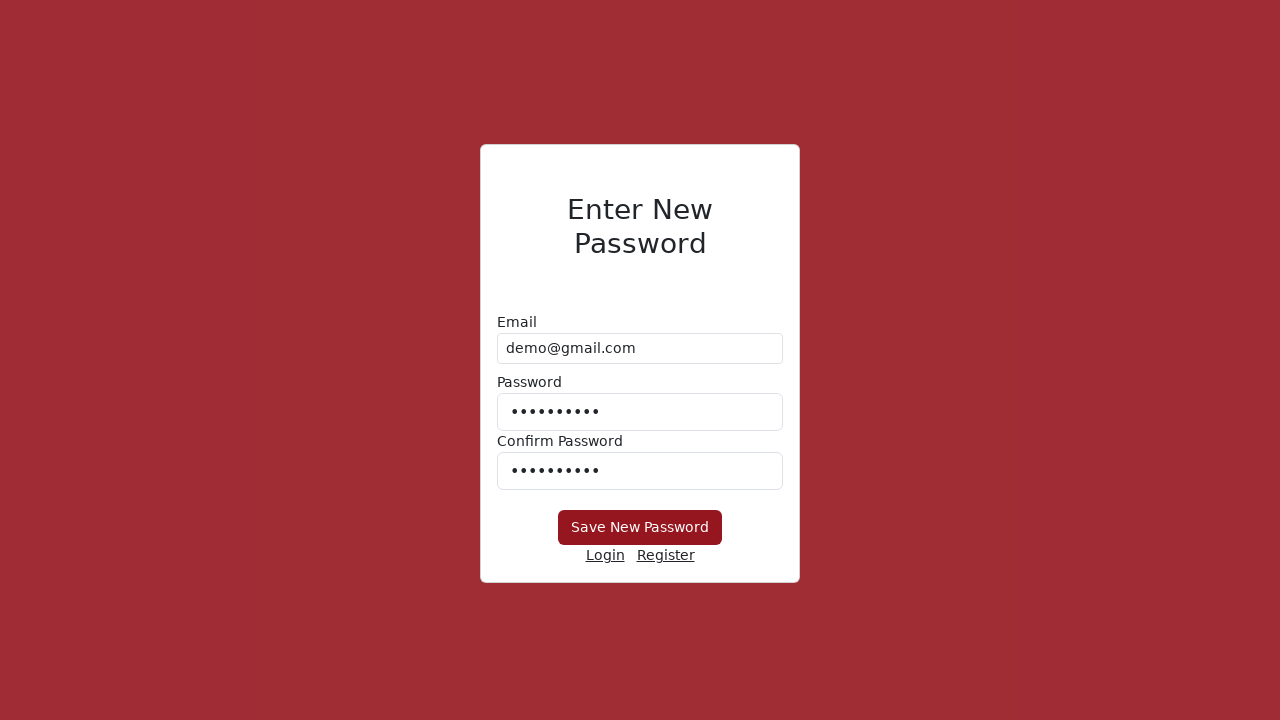

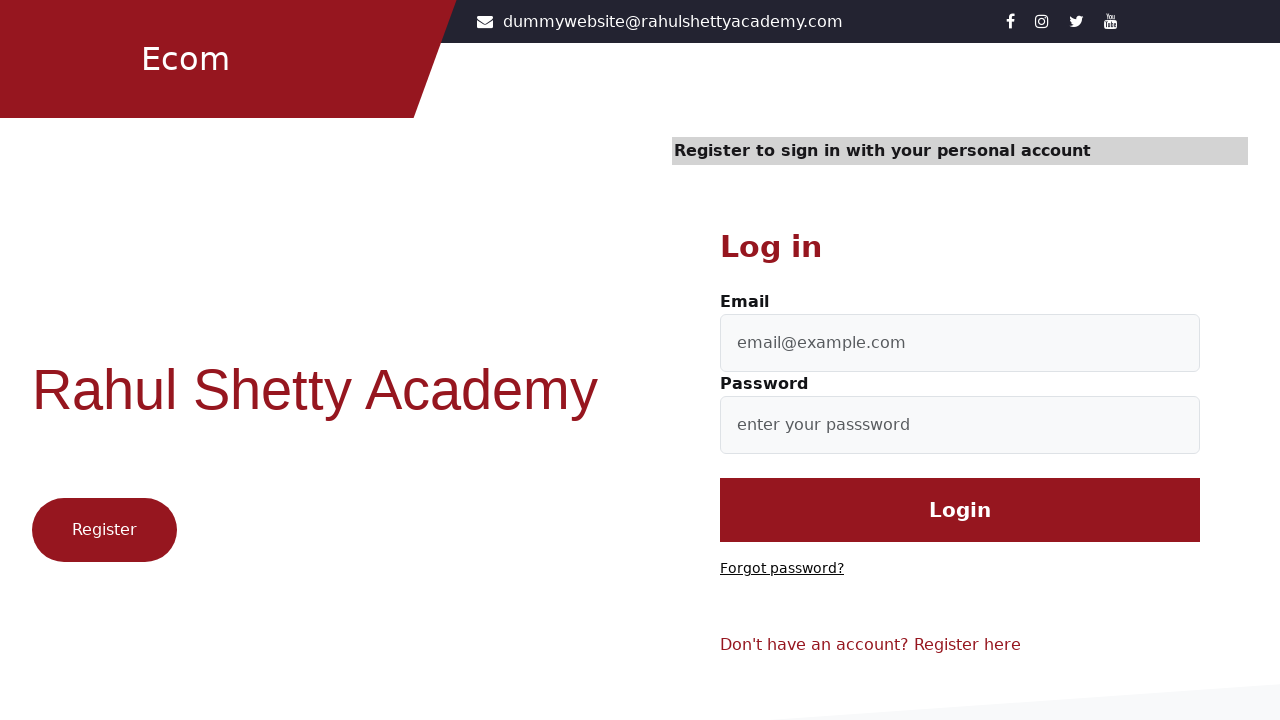